Tests plot interactions including zoom mode with gesture, reset axes, and pan mode activation.

Starting URL: https://badj.github.io/NZGovDebtTrends2002-2025/

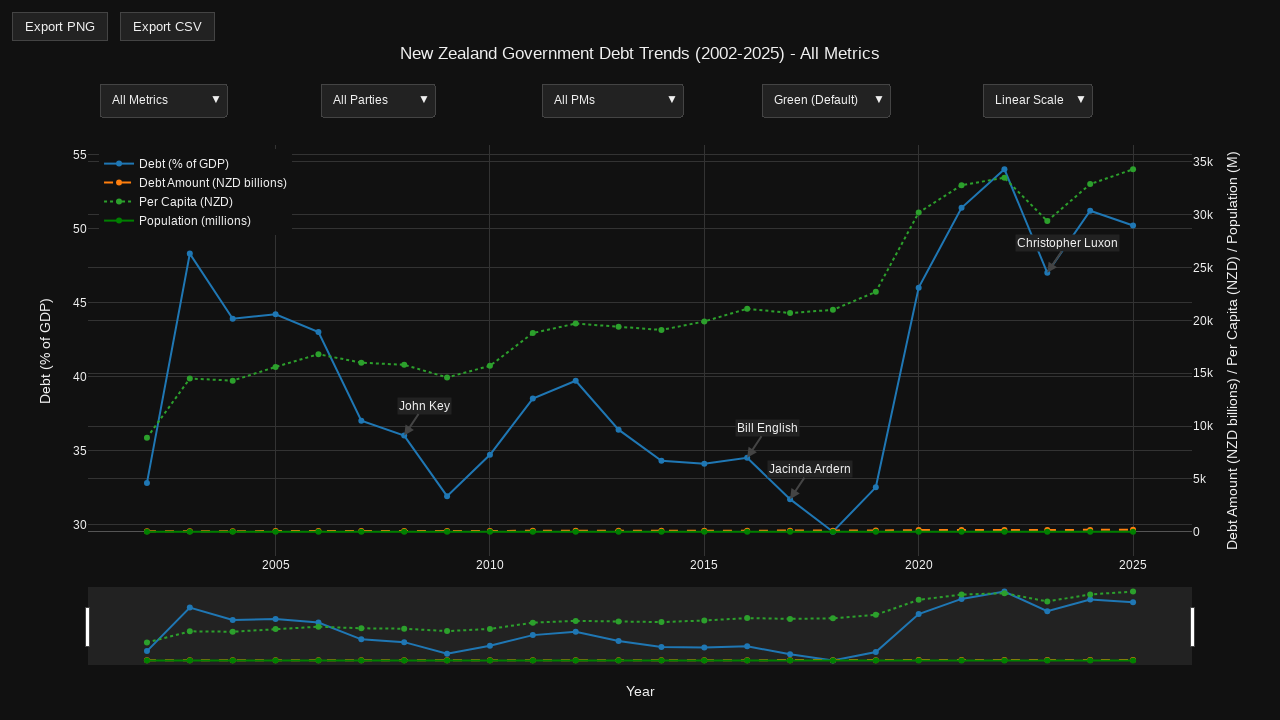

Plotly chart container became visible
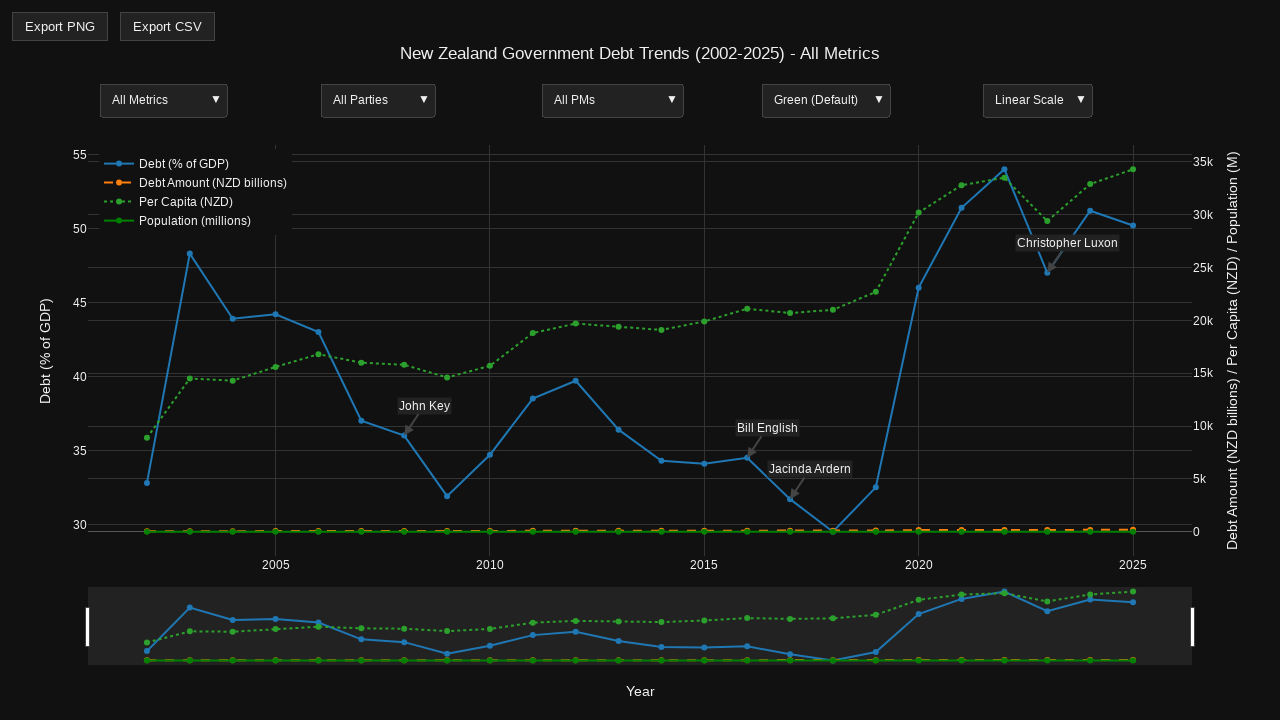

Located plot container element
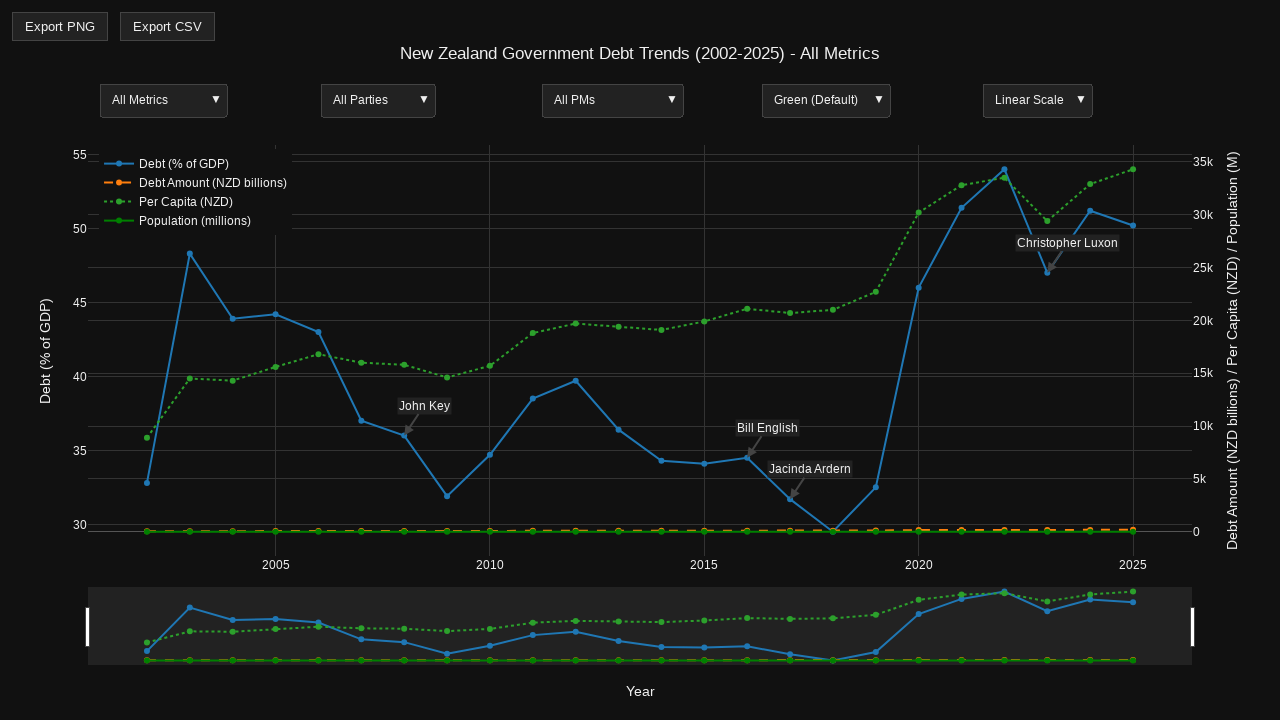

Hovered over plot to reveal modebar at (640, 370) on .js-plotly-plot
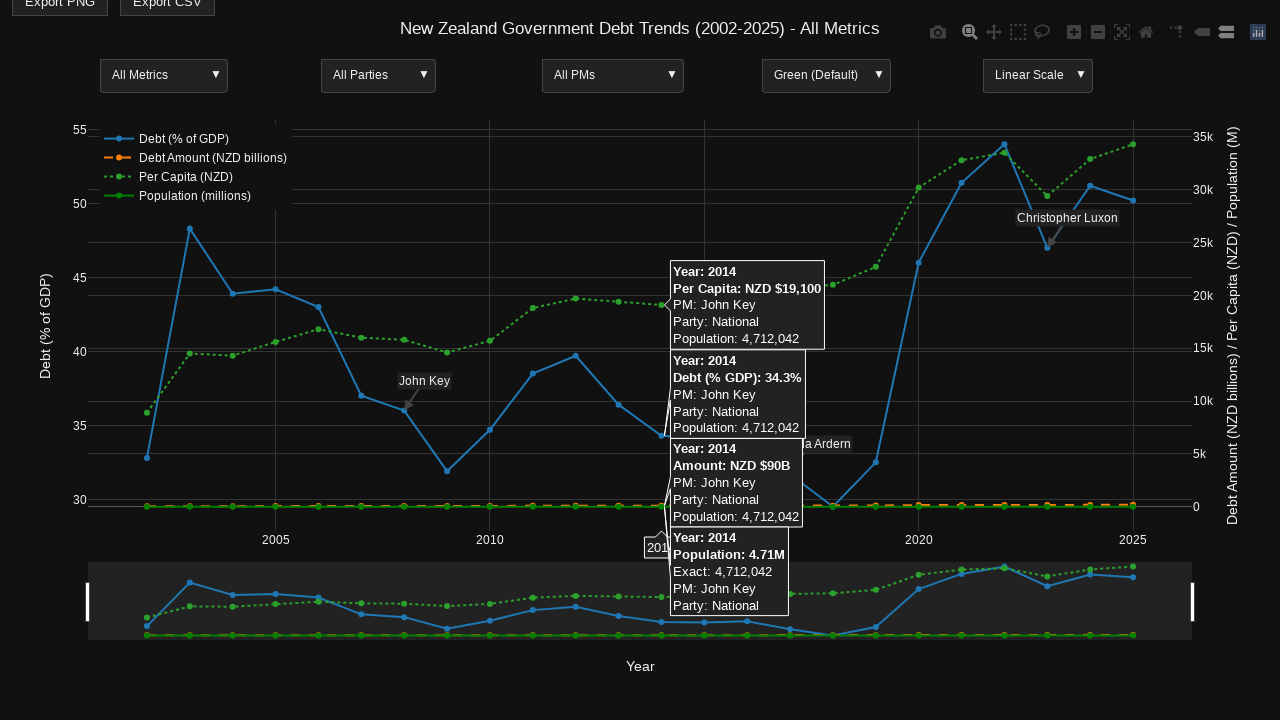

Modebar appeared
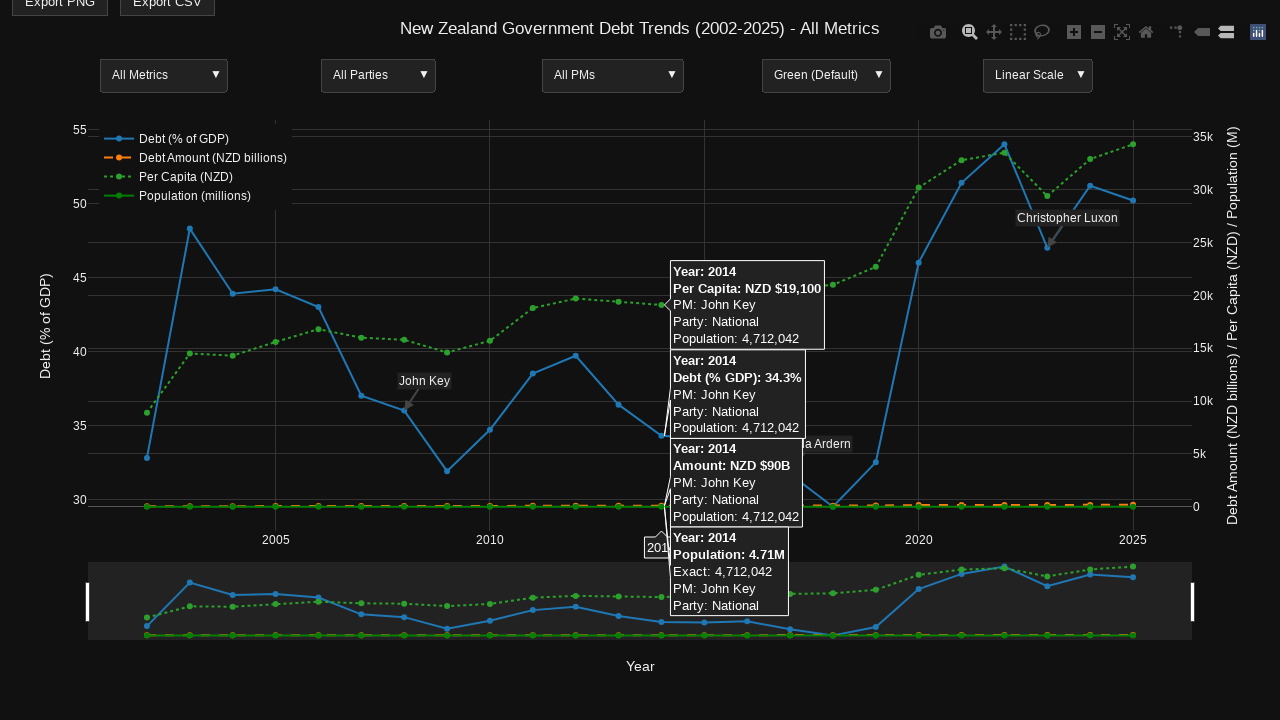

Zoom button is visible in modebar
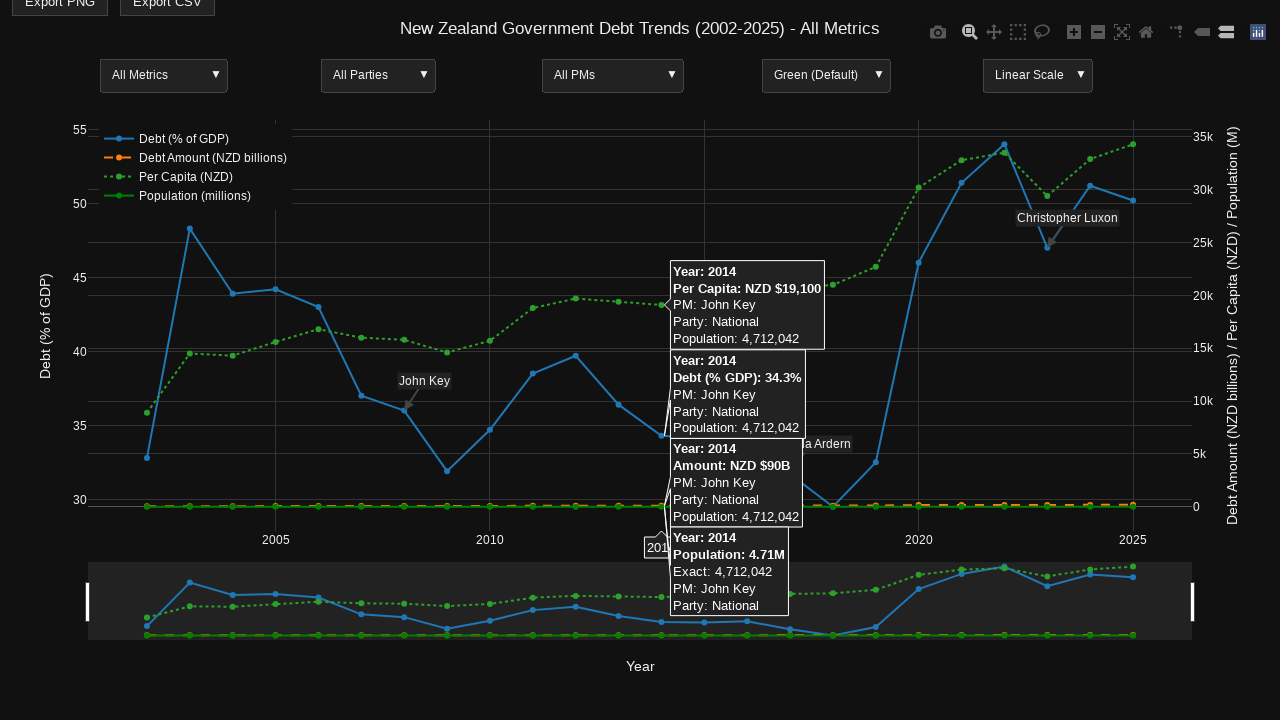

Clicked zoom mode button at (970, 32) on .modebar-btn[data-attr='dragmode'][data-val='zoom']
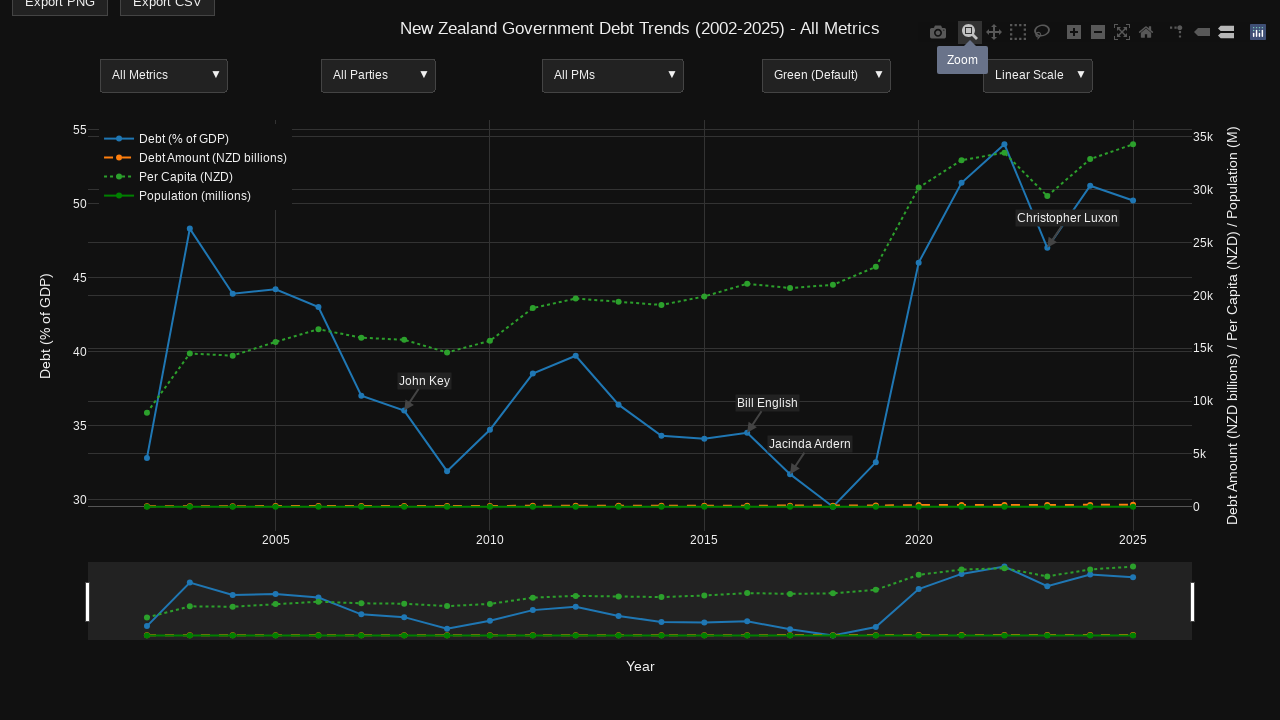

Retrieved plot container bounding box dimensions
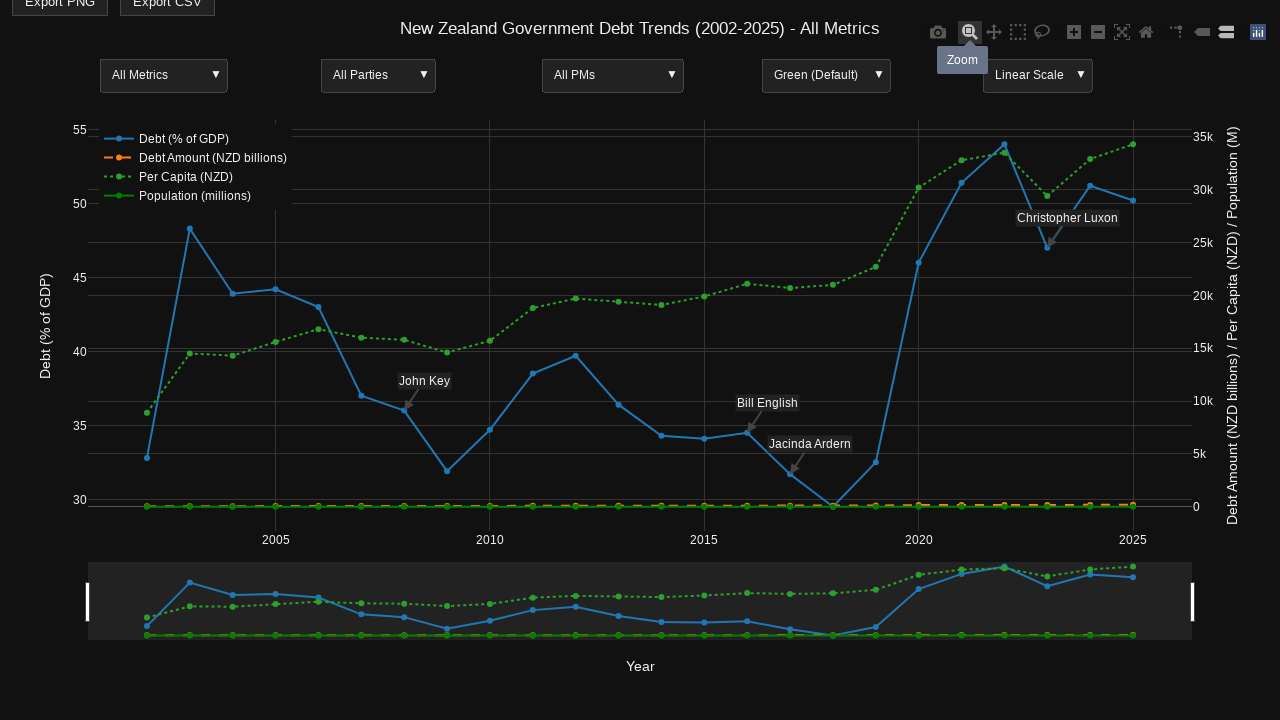

Moved mouse to starting position for zoom gesture at (324, 195)
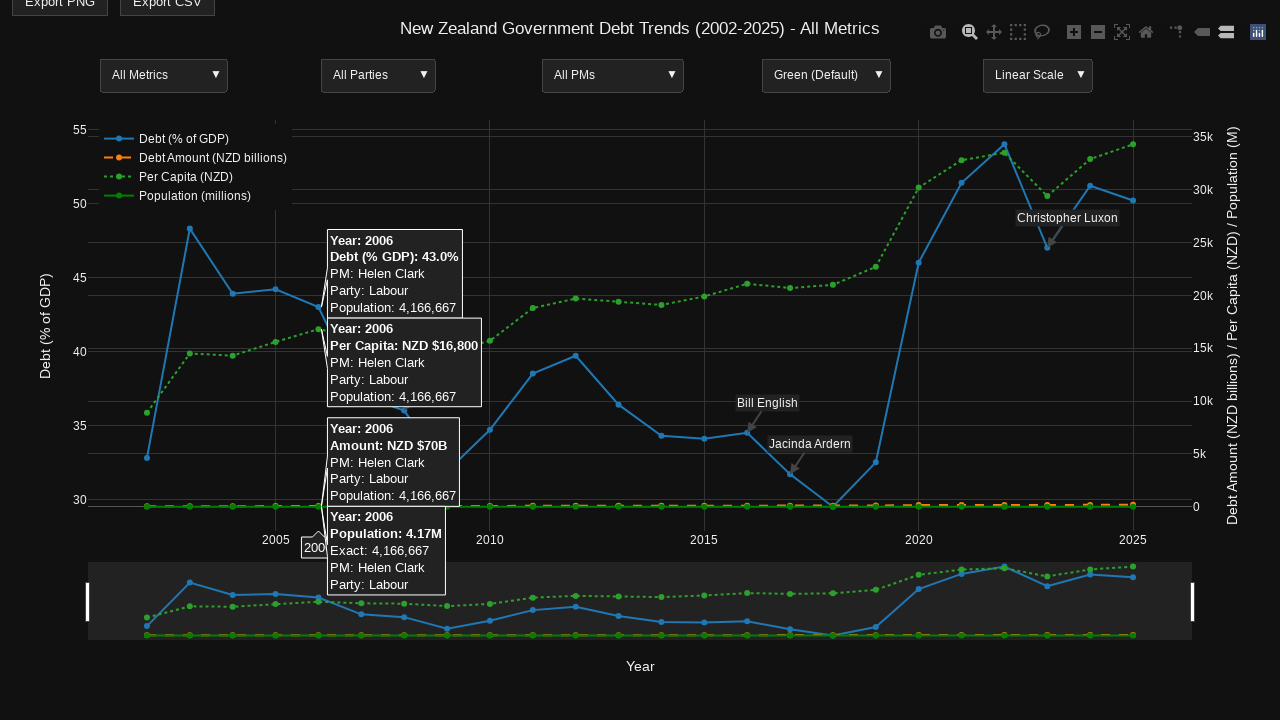

Pressed mouse button down to begin zoom drag at (324, 195)
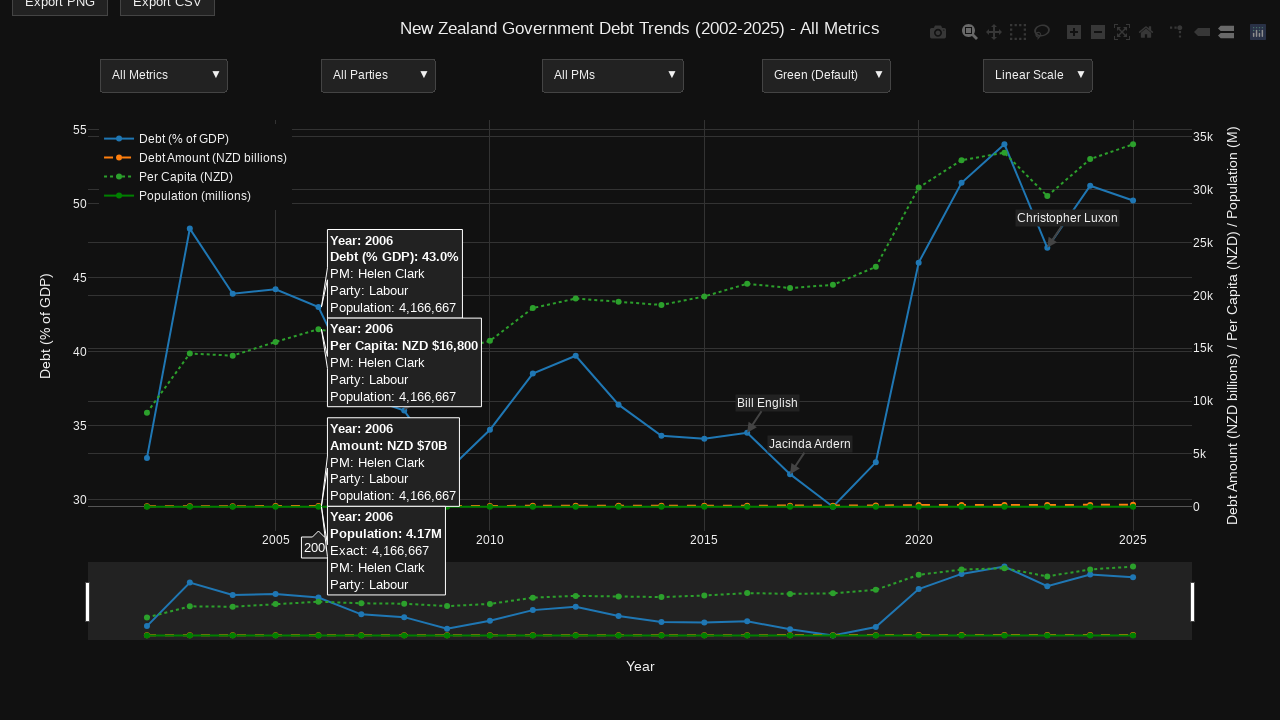

Dragged mouse to ending position to perform zoom action at (956, 545)
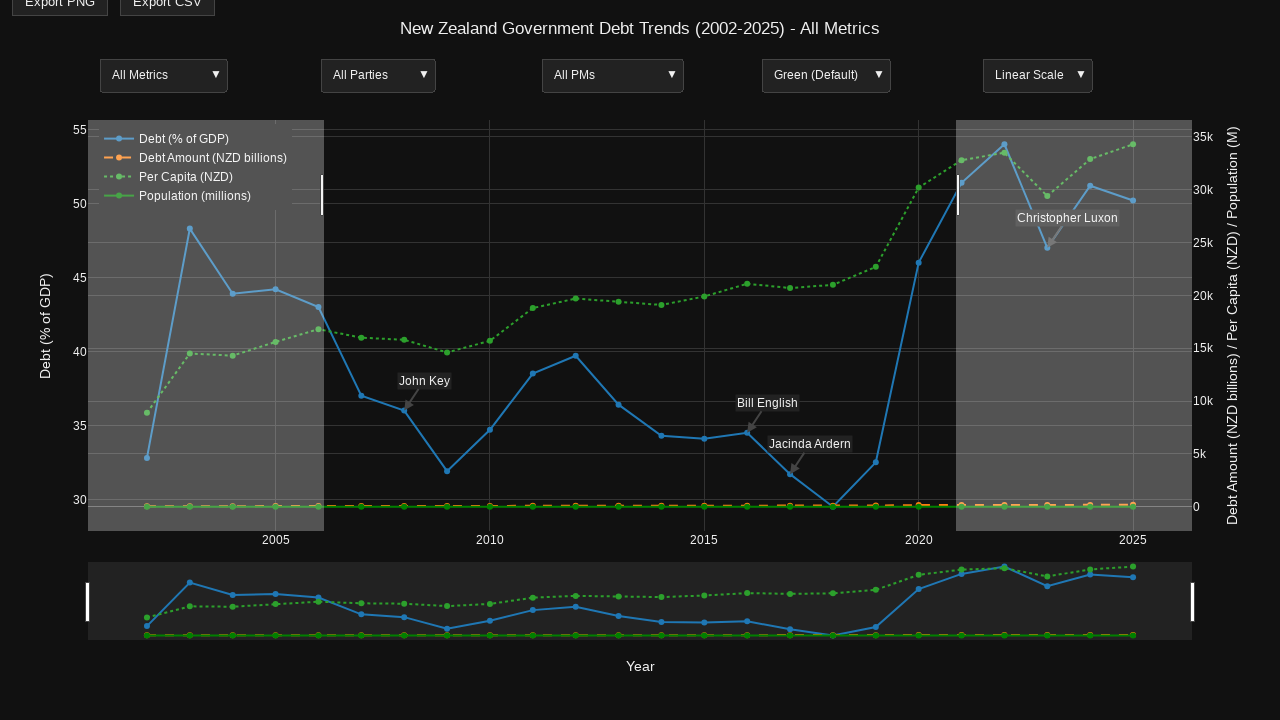

Released mouse button to complete zoom gesture at (956, 545)
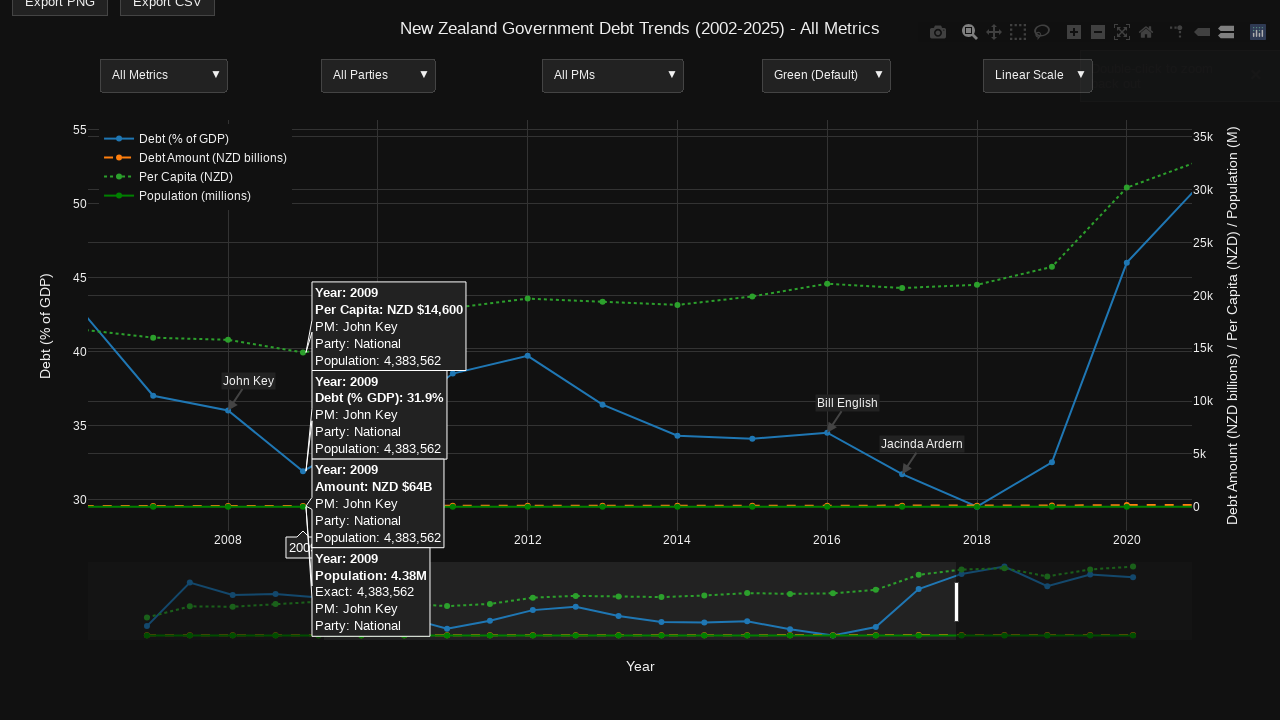

Reset axes button is visible in modebar
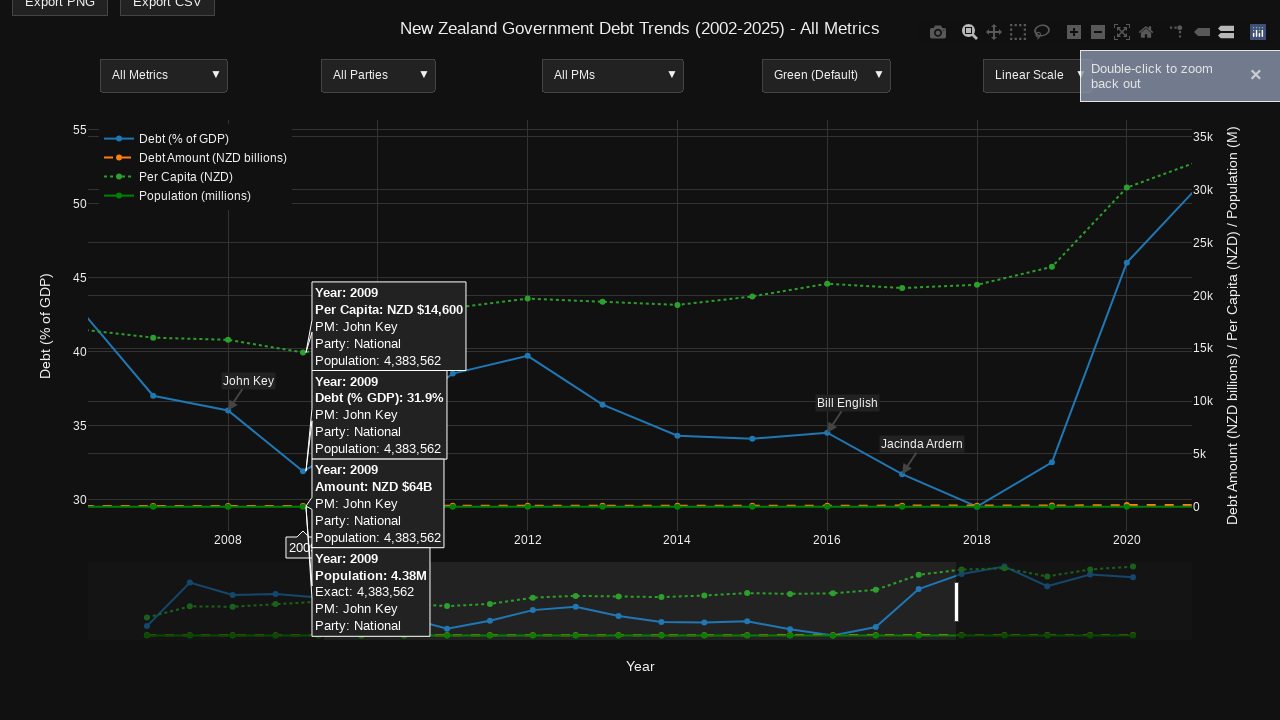

Clicked reset axes button to restore default view at (1146, 32) on .modebar-btn[data-attr='zoom'][data-val='reset']
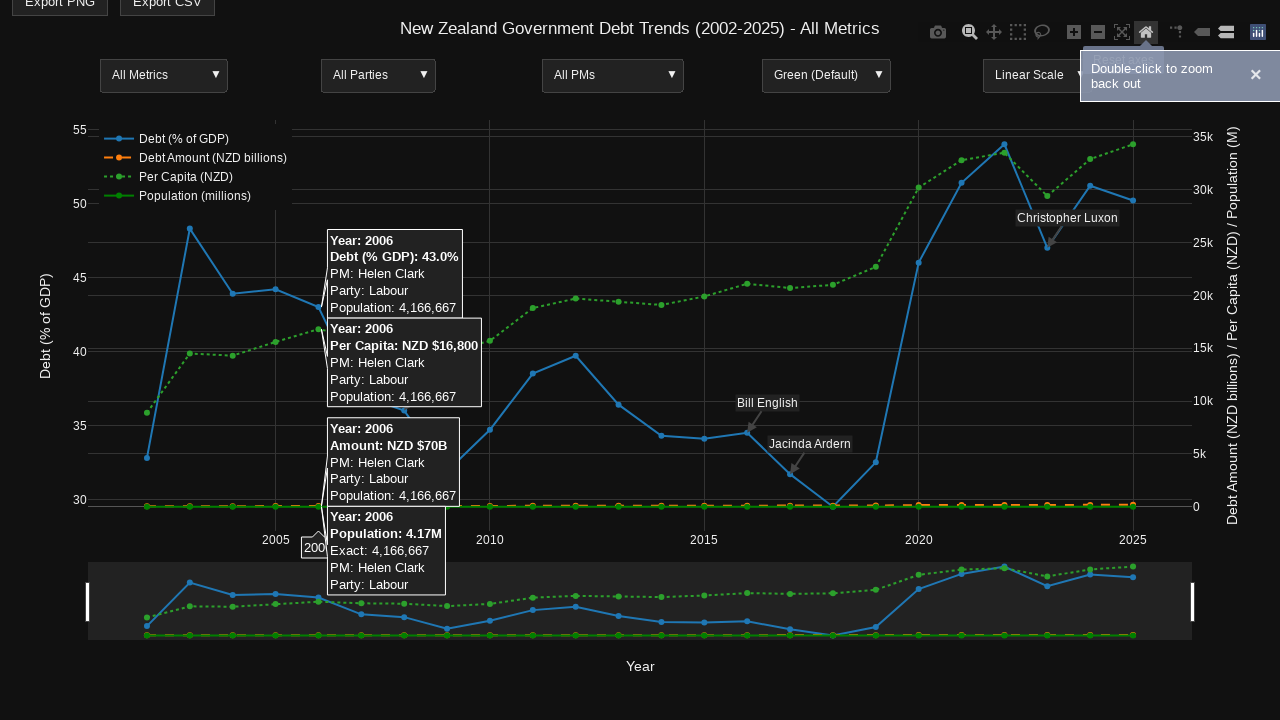

Pan mode button is visible in modebar
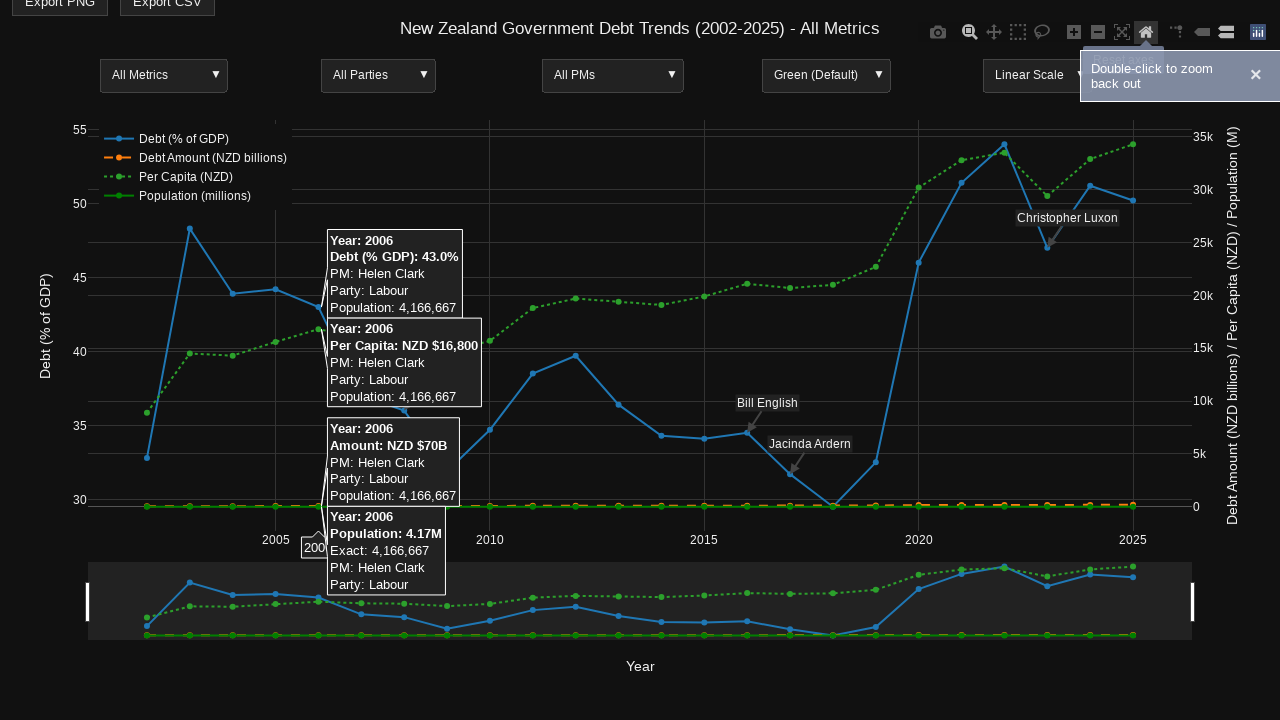

Clicked pan mode button to activate panning at (994, 32) on .modebar-btn[data-attr='dragmode'][data-val='pan']
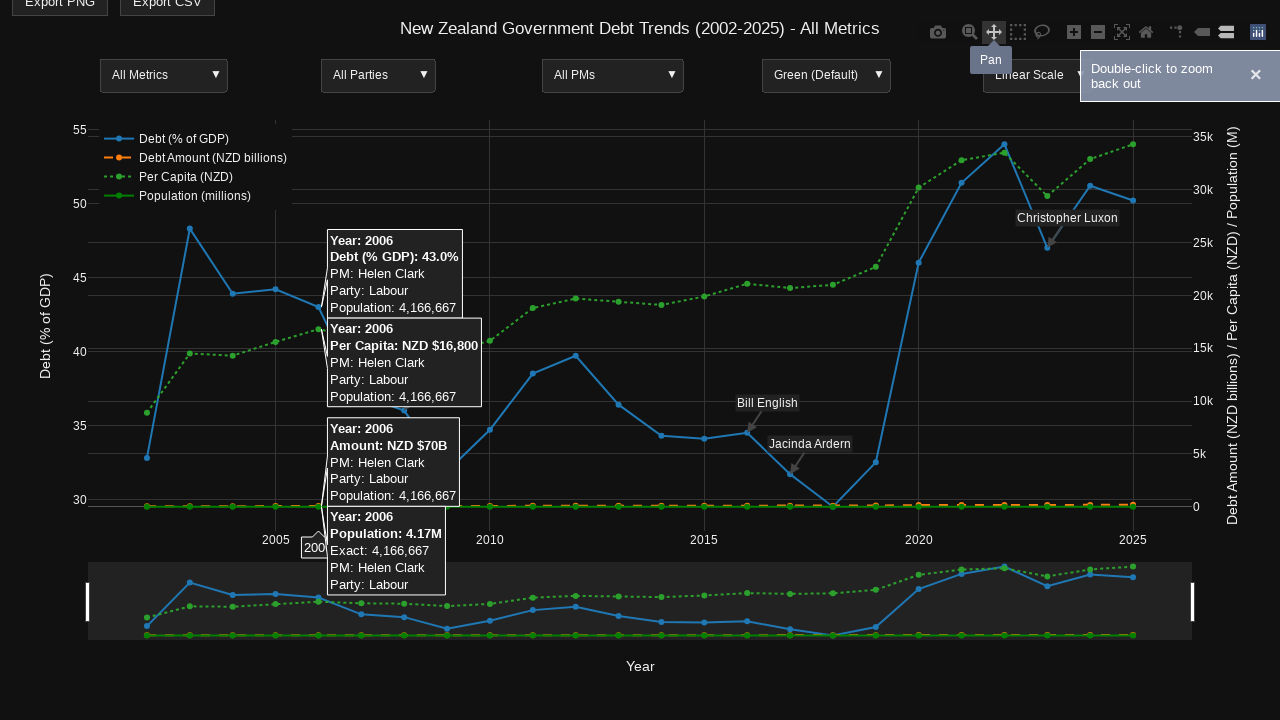

Plot drag layer is visible, confirming plot remains interactive
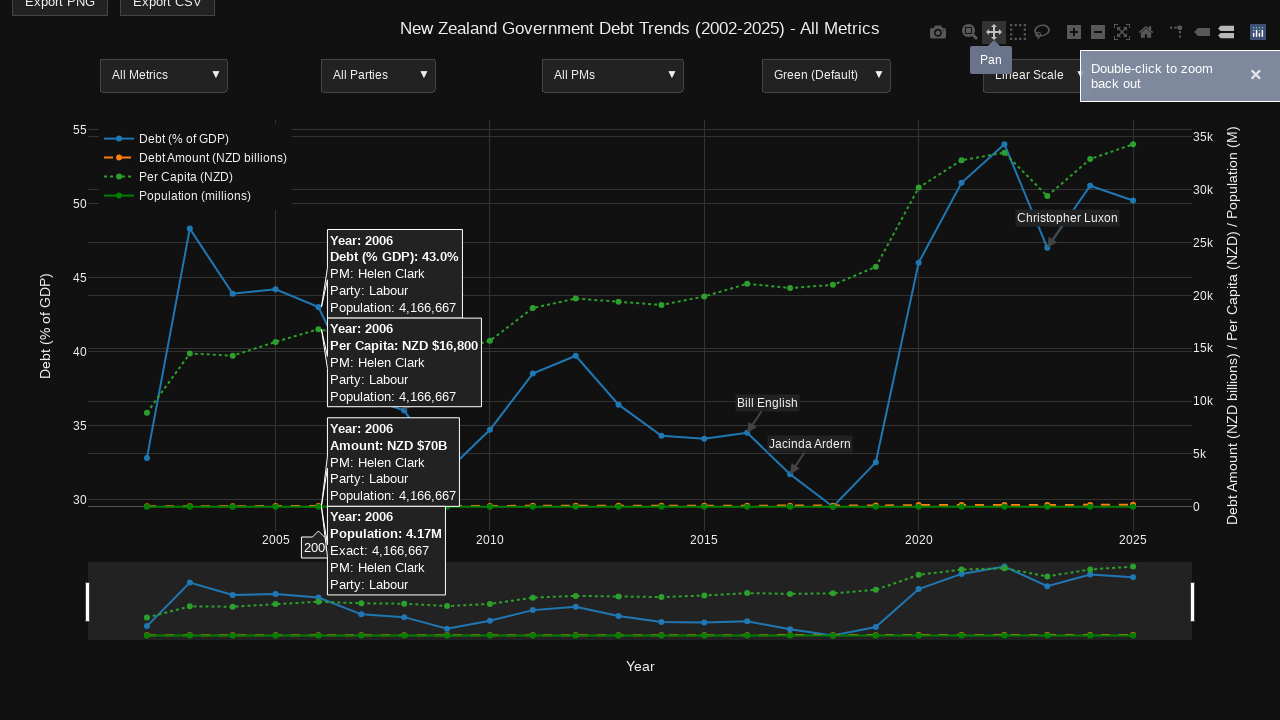

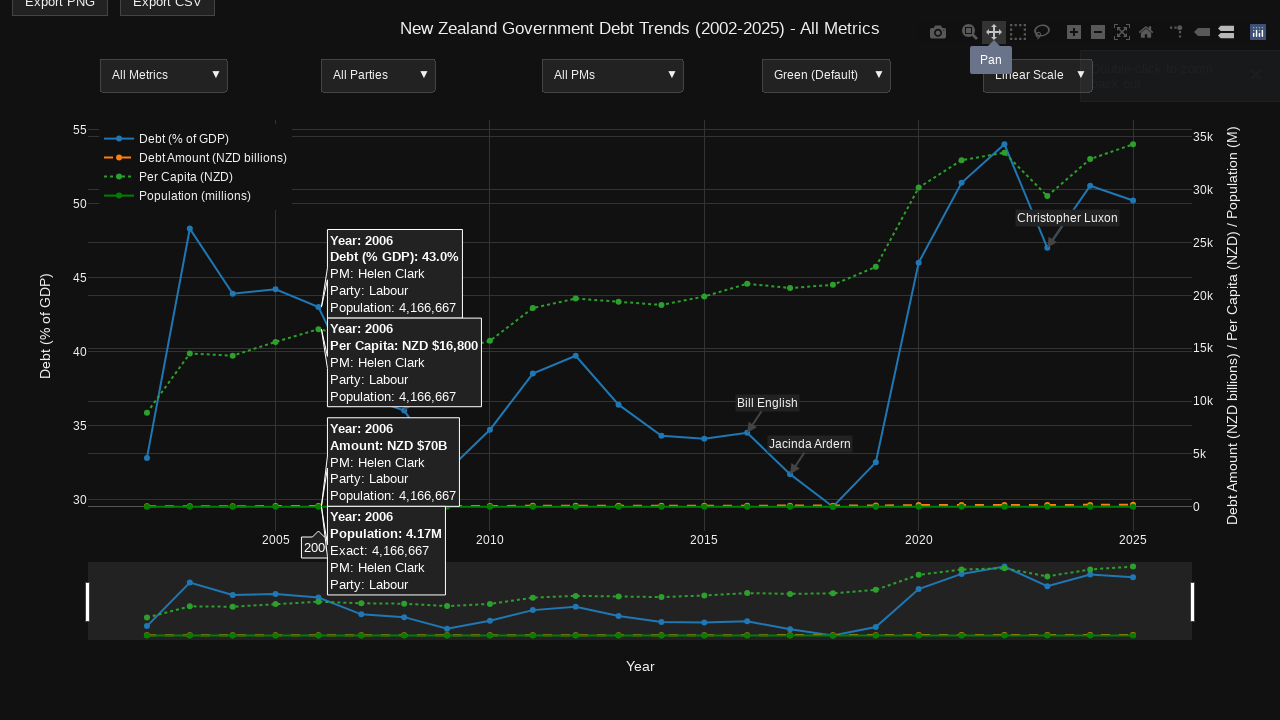